Tests e-commerce shopping flow by searching for products containing 'ca', adding Cashews to cart, and proceeding through checkout to place an order.

Starting URL: https://rahulshettyacademy.com/seleniumPractise/#/

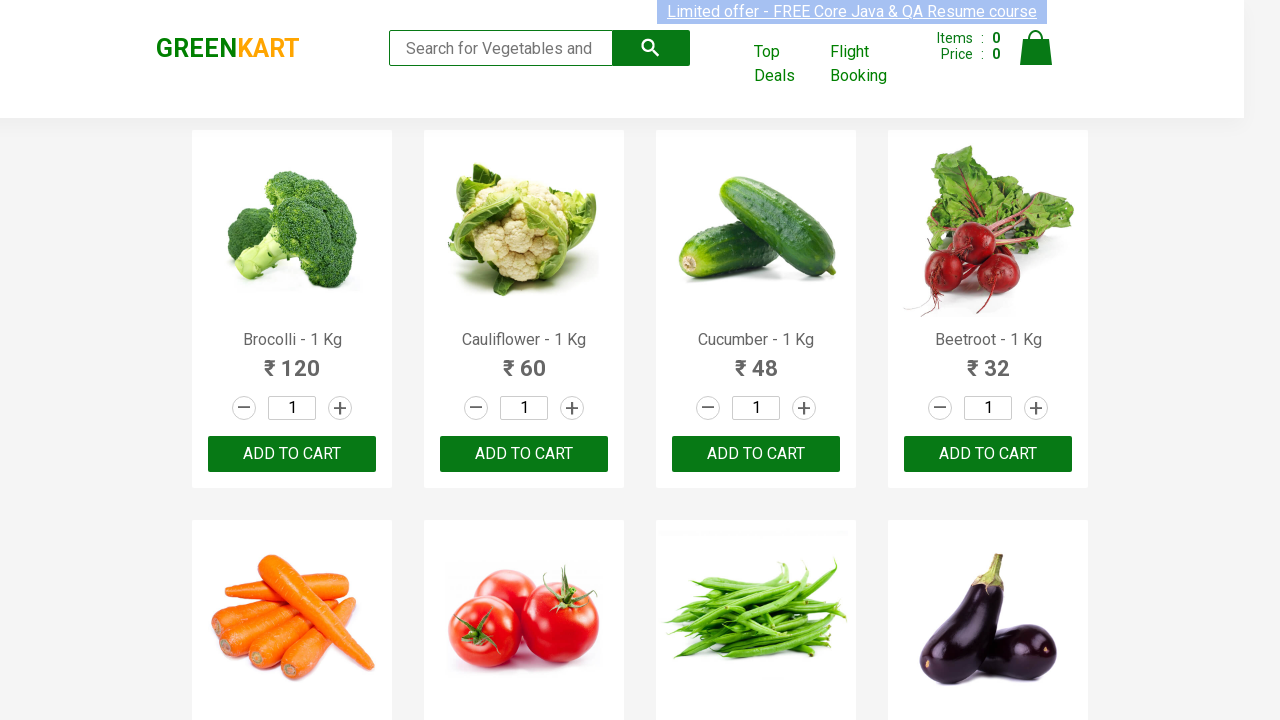

Typed 'ca' in the search box on .search-keyword
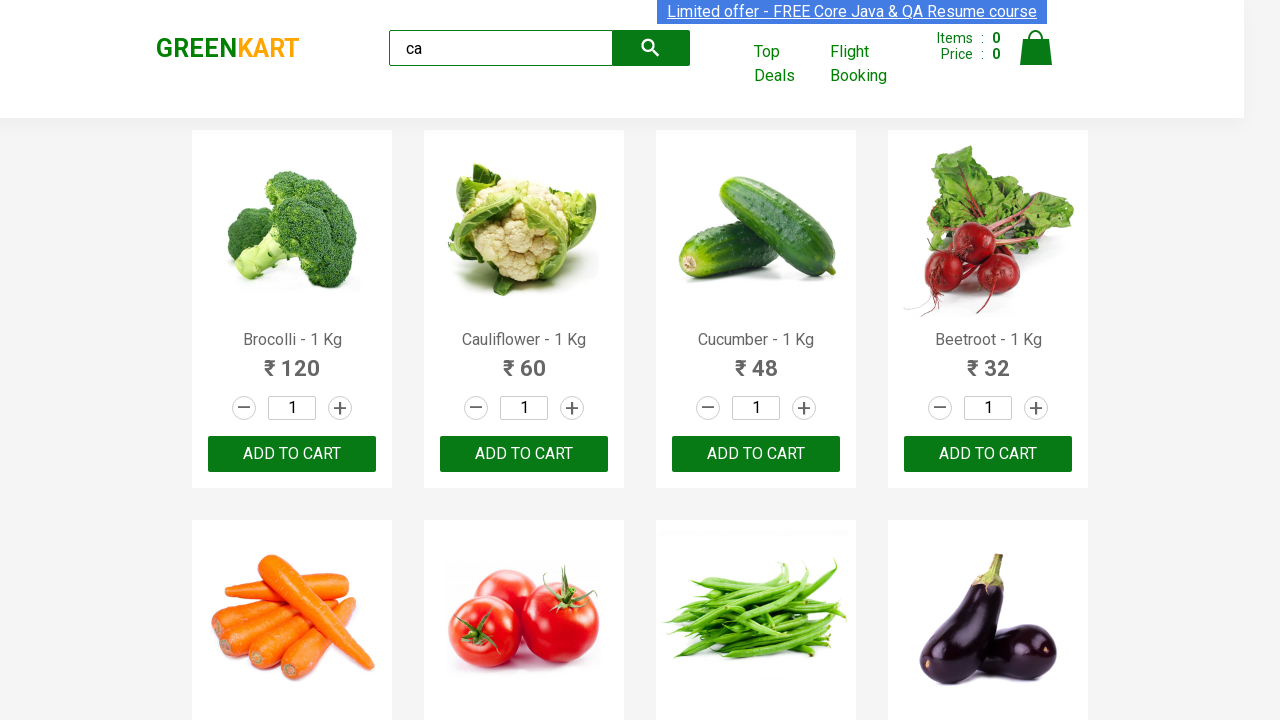

Waited 2 seconds for products to load
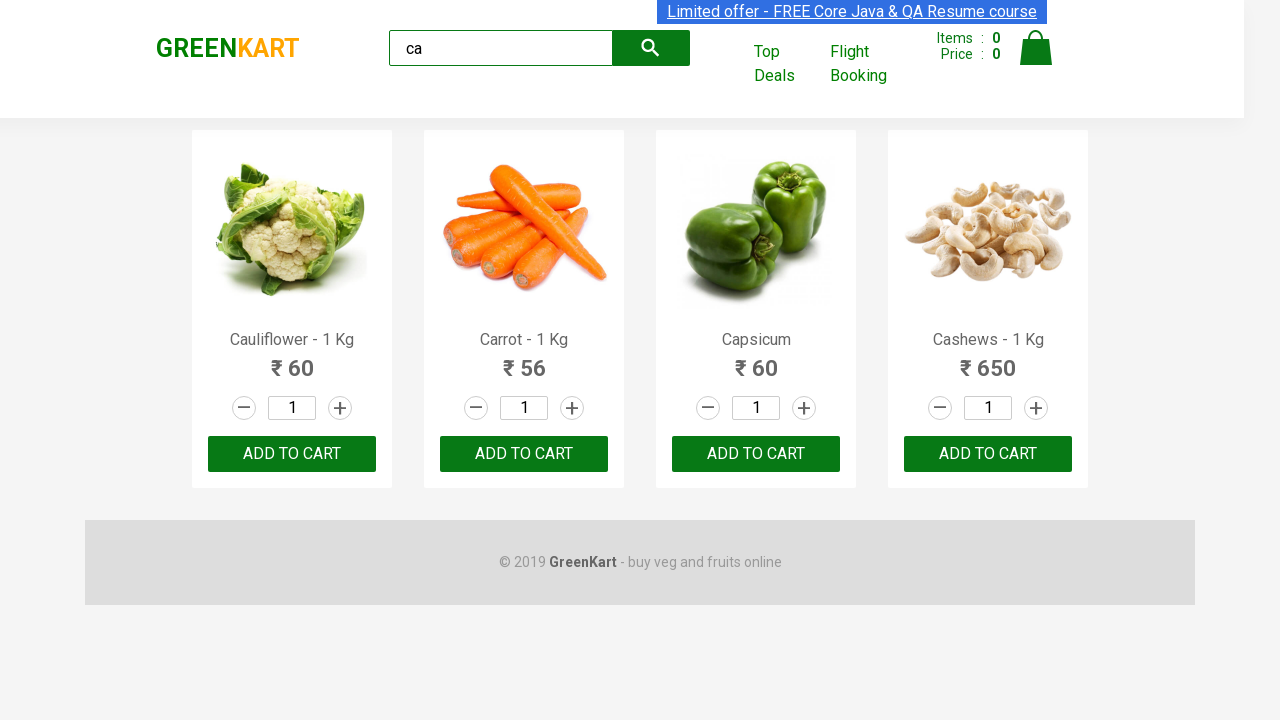

Located all products on the page
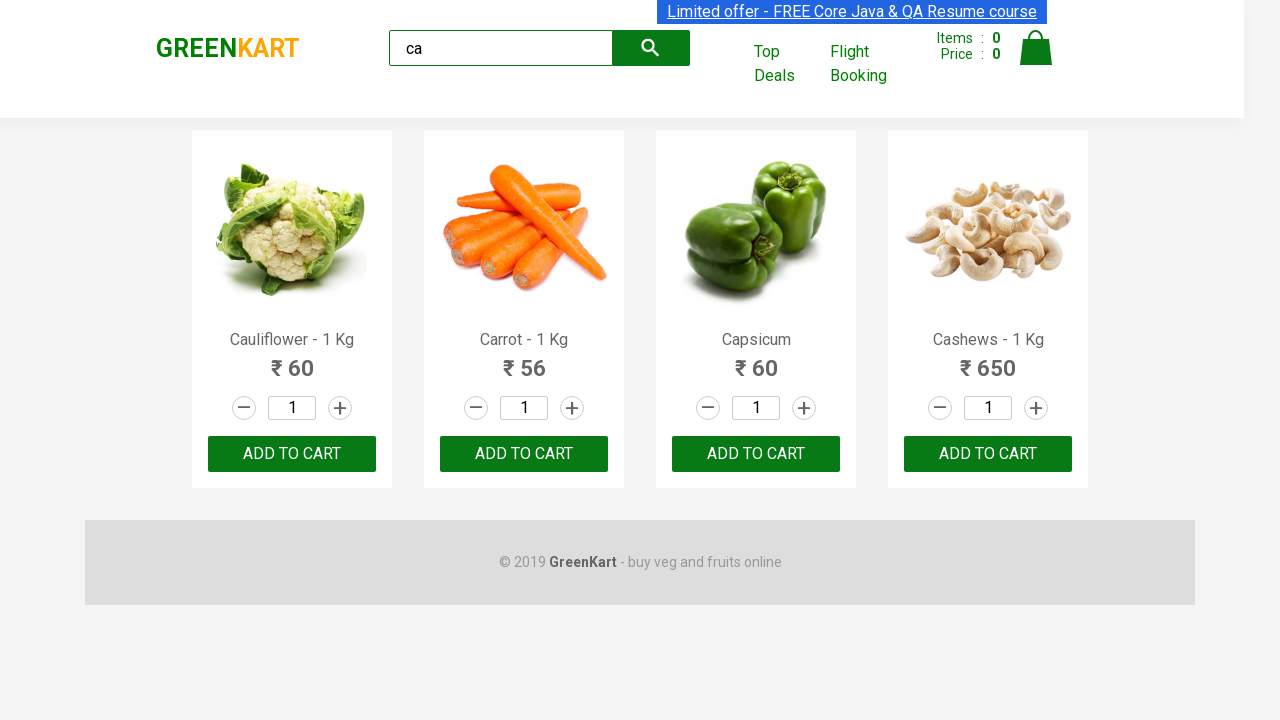

Found 4 products matching the search criteria
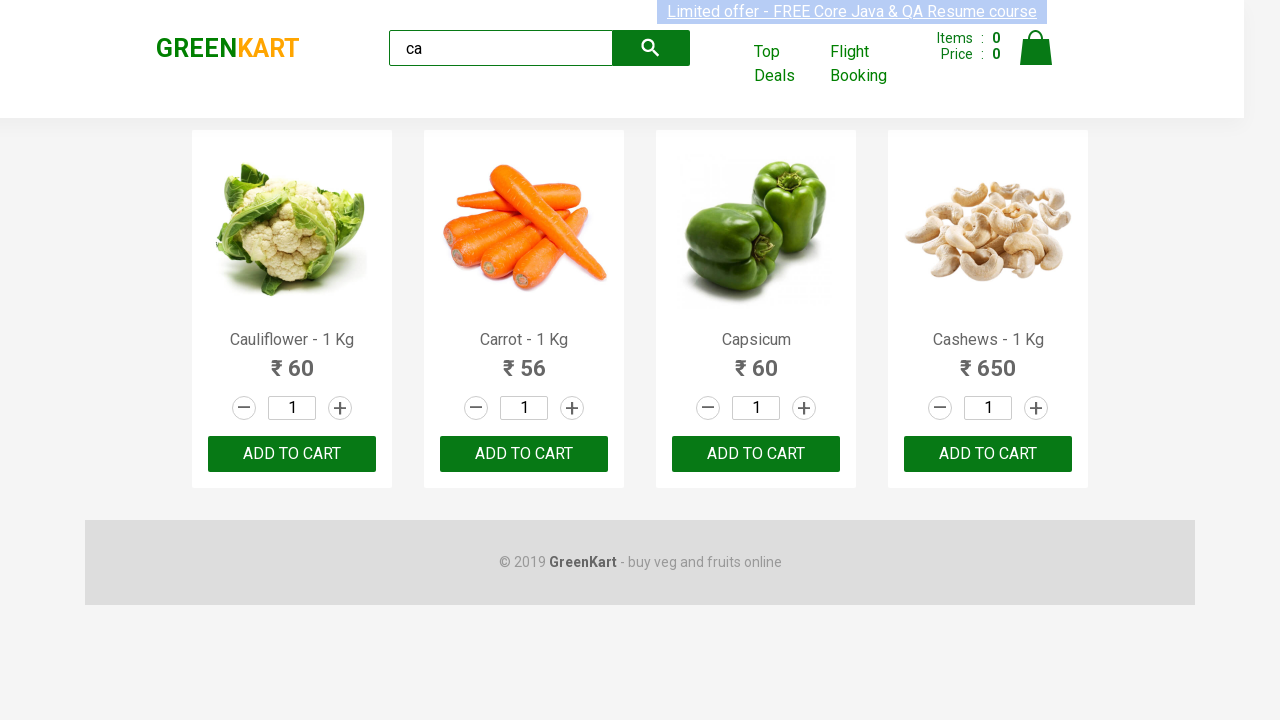

Found Cashews product and clicked Add to Cart button at (988, 454) on .products .product >> nth=3 >> button
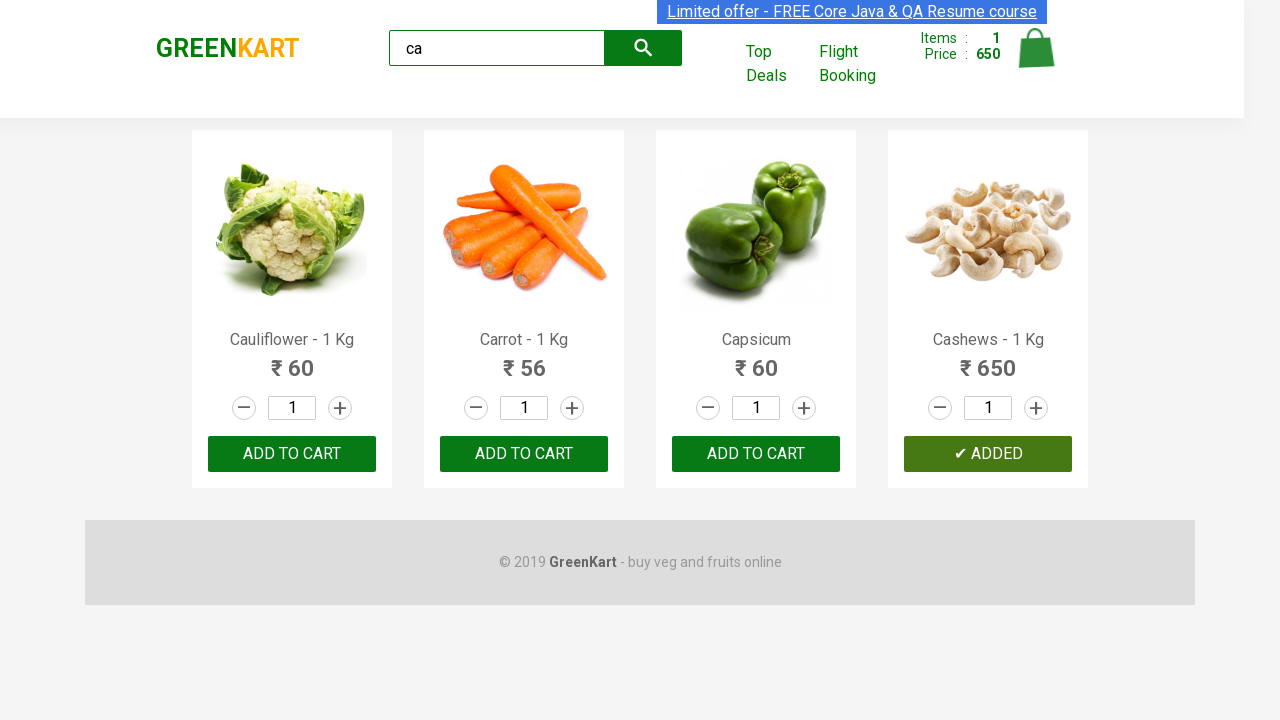

Clicked on the cart icon at (1036, 48) on .cart-icon > img
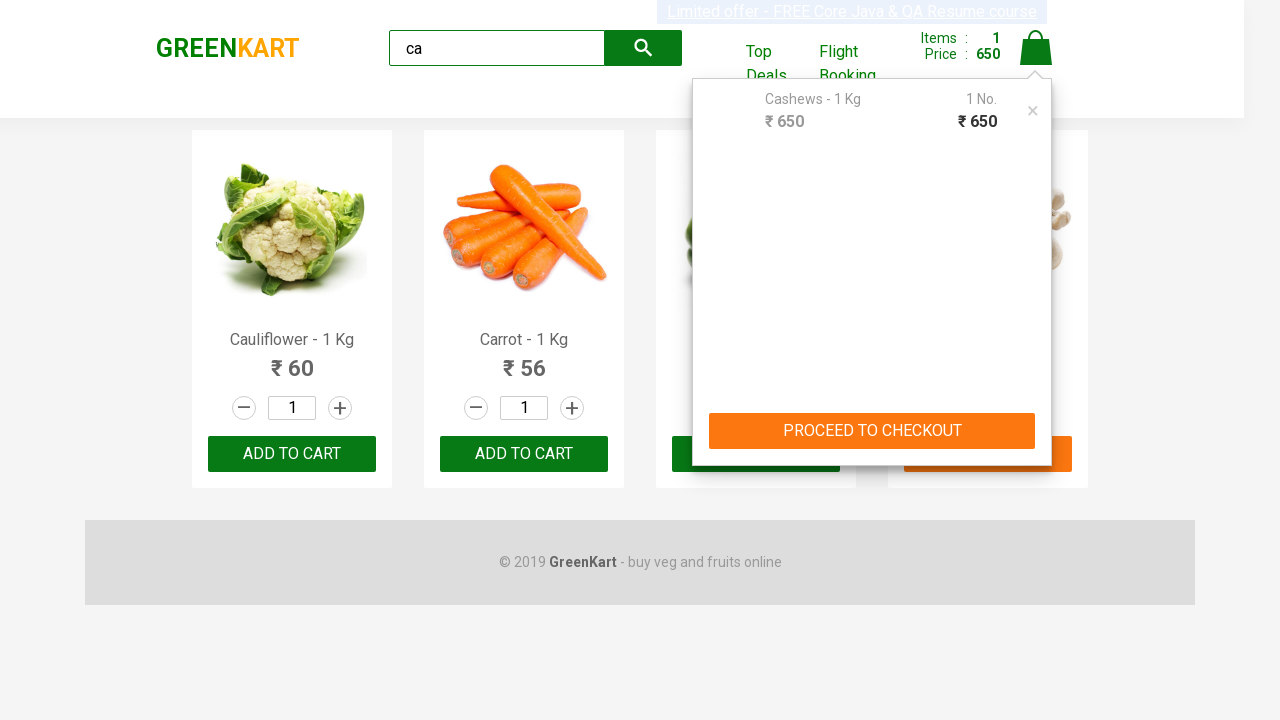

Clicked PROCEED TO CHECKOUT button at (872, 431) on text=PROCEED TO CHECKOUT
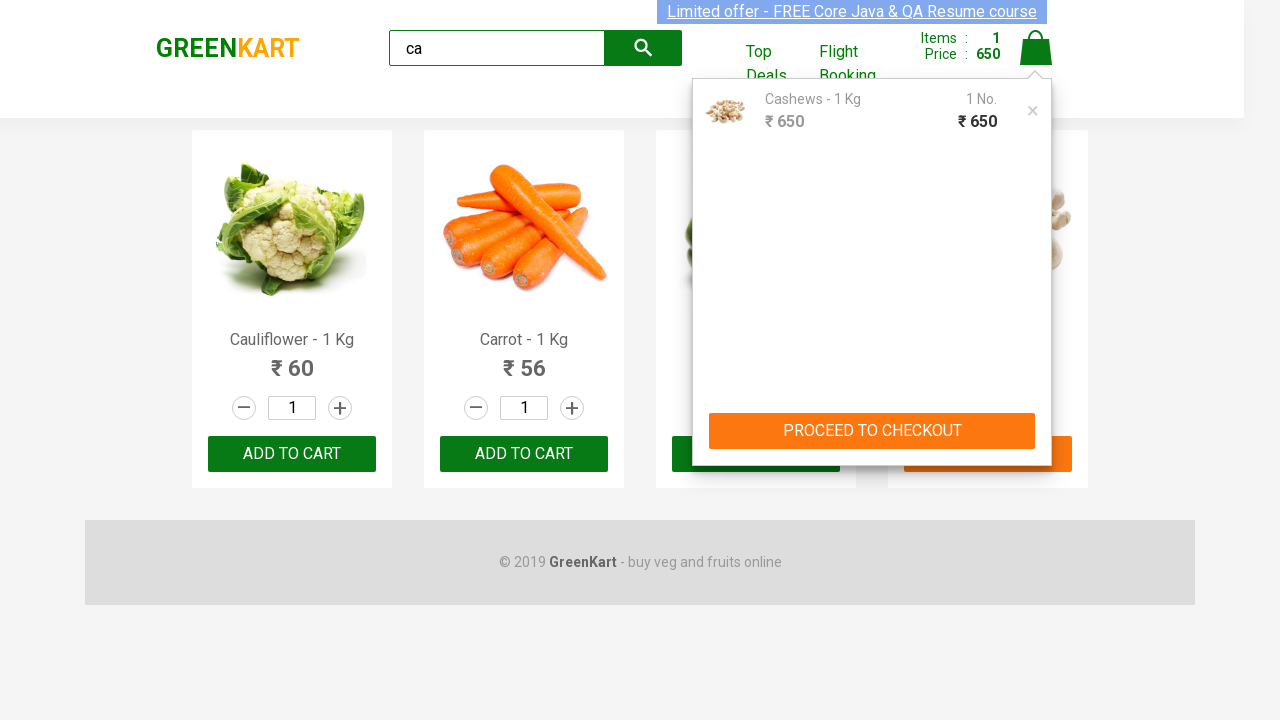

Clicked Place Order button to complete the purchase at (1036, 420) on button:has-text("Place Order")
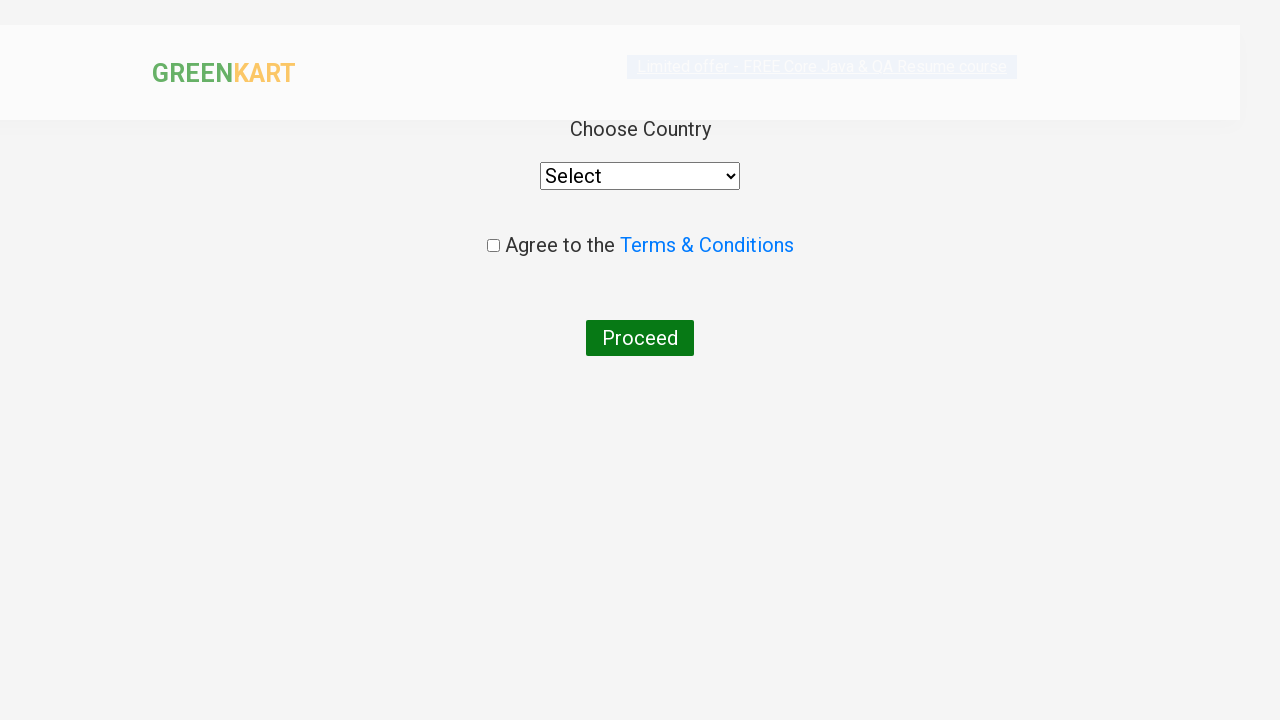

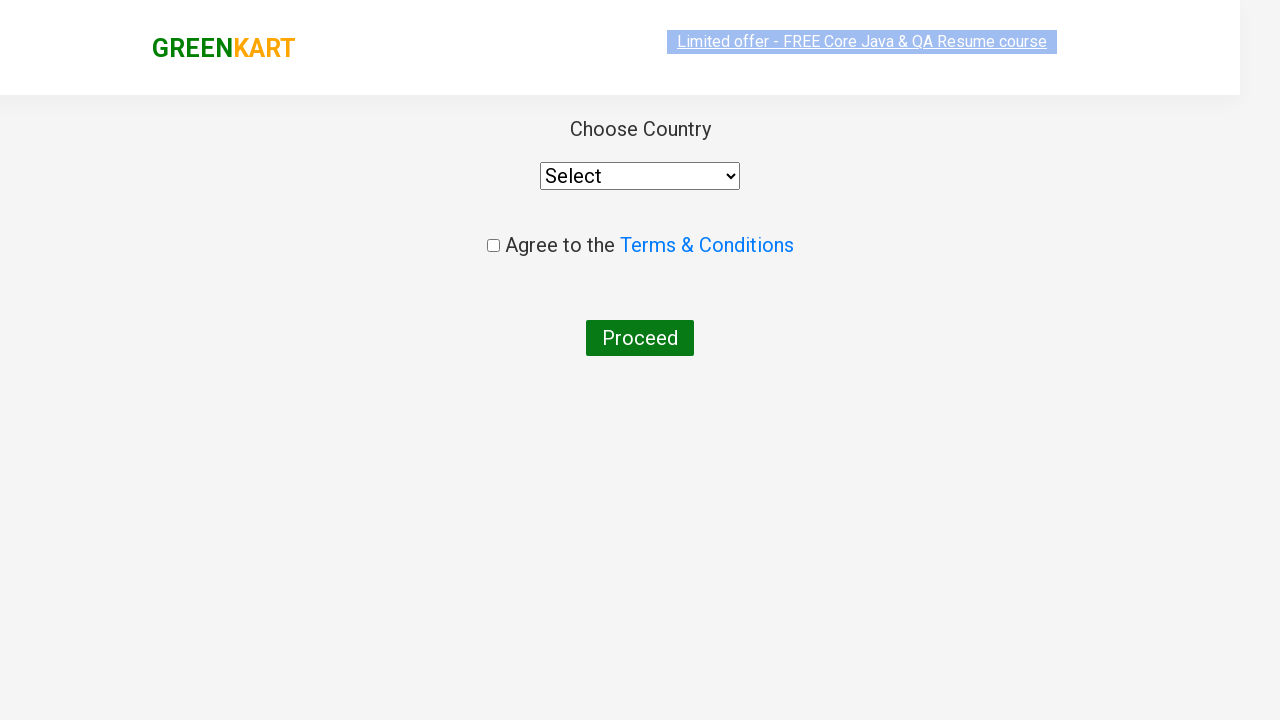